Tests scrolling to a popup link element on the page by getting its coordinates and using JavaScript to scroll to that position, then retrieves the current window handle.

Starting URL: http://omayo.blogspot.com/

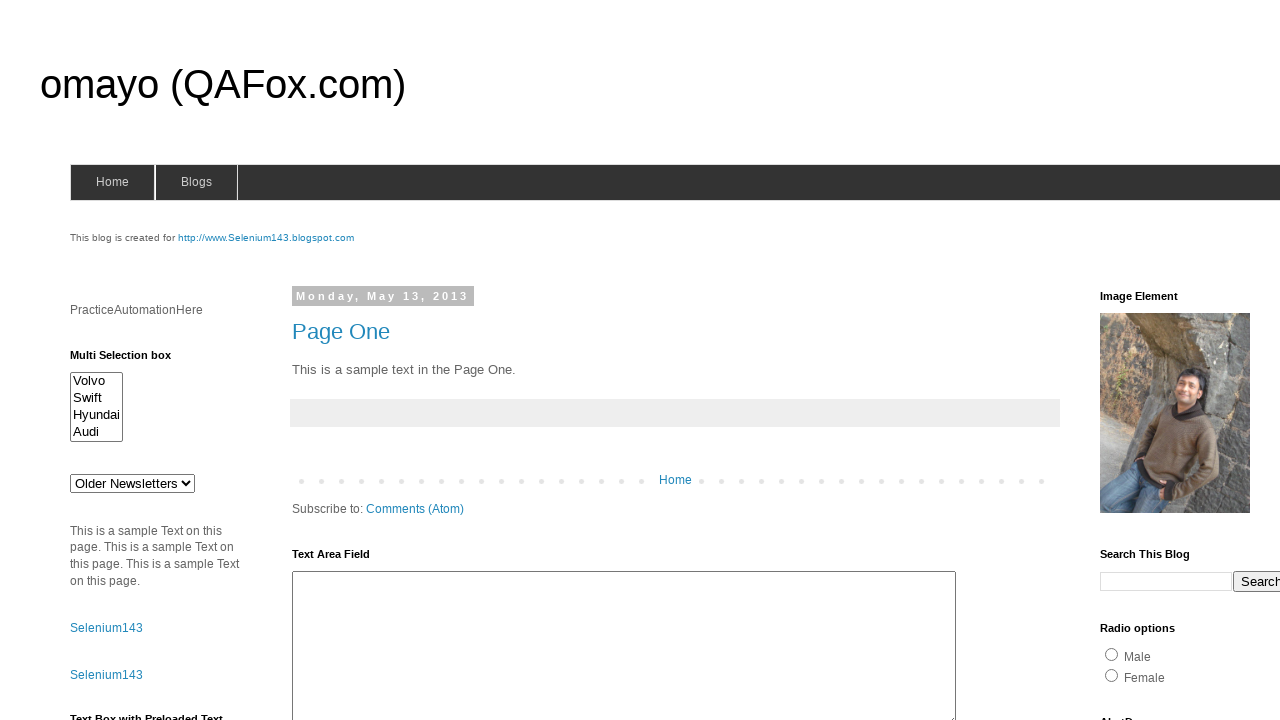

Located the popup link element using text selector
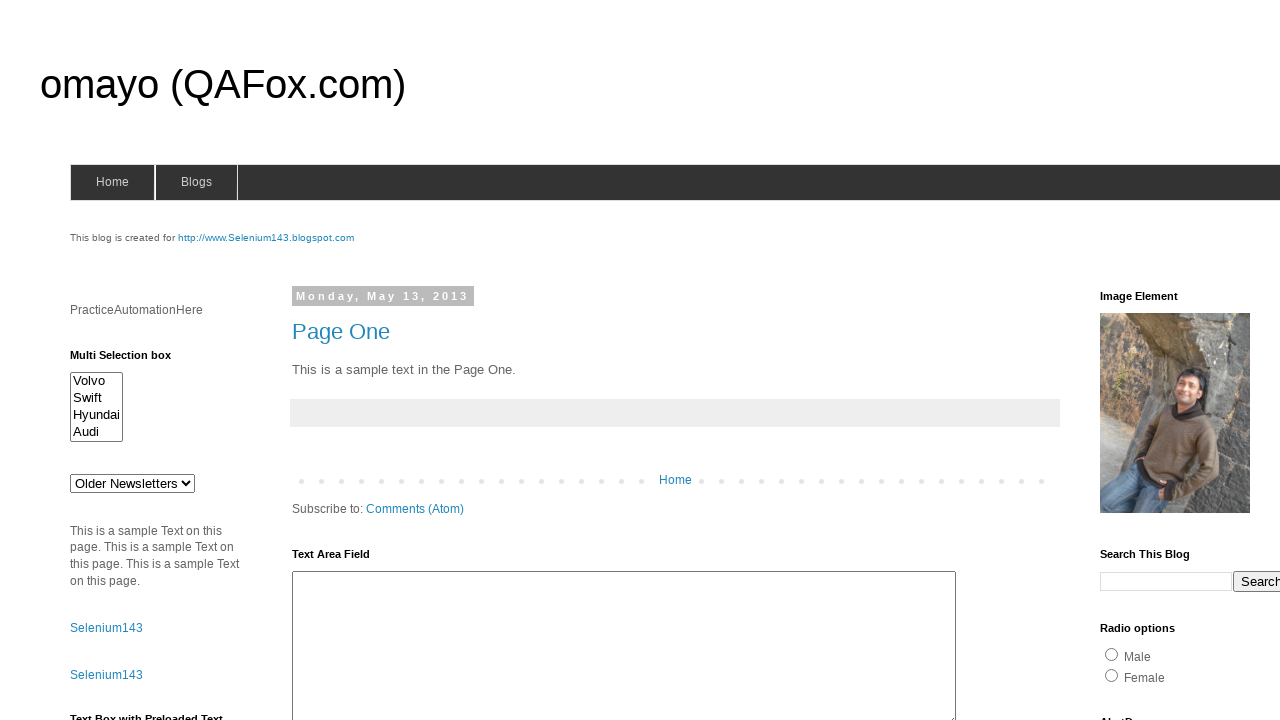

Retrieved bounding box coordinates of the popup link
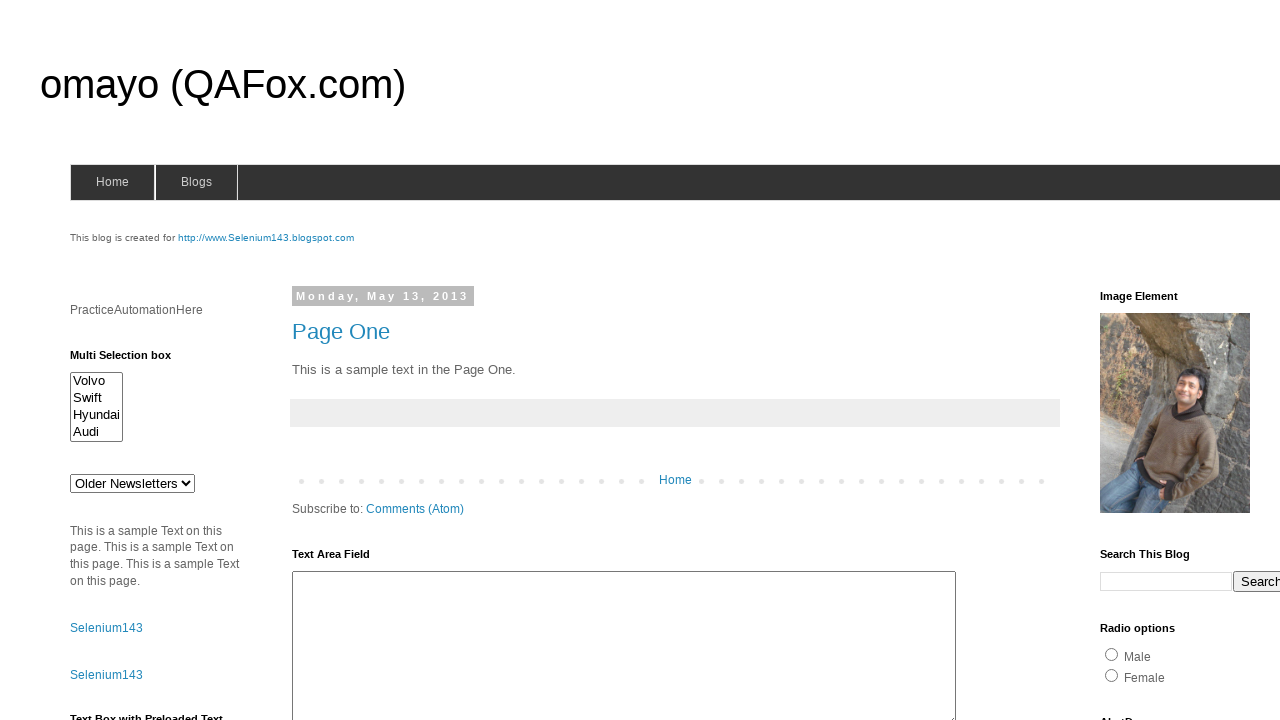

Scrolled page to popup link position using JavaScript (x: 70, y: 1500.484375)
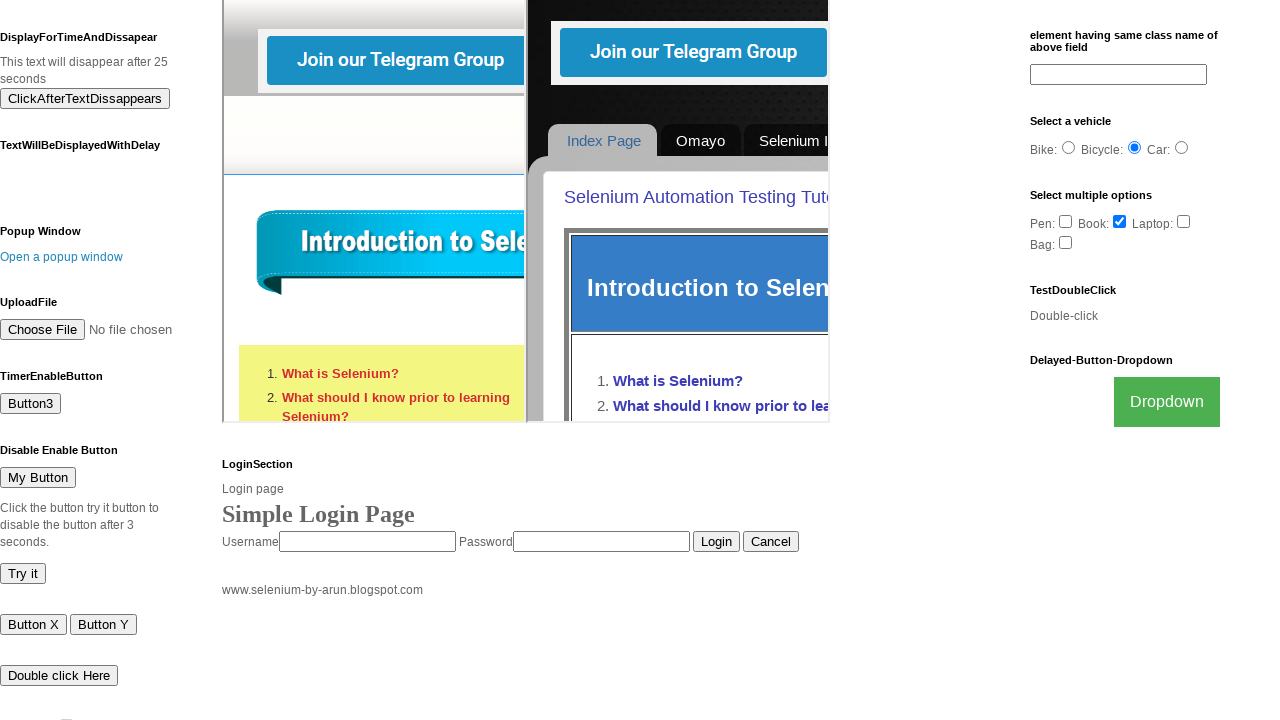

Waited 2 seconds for scroll animation to complete
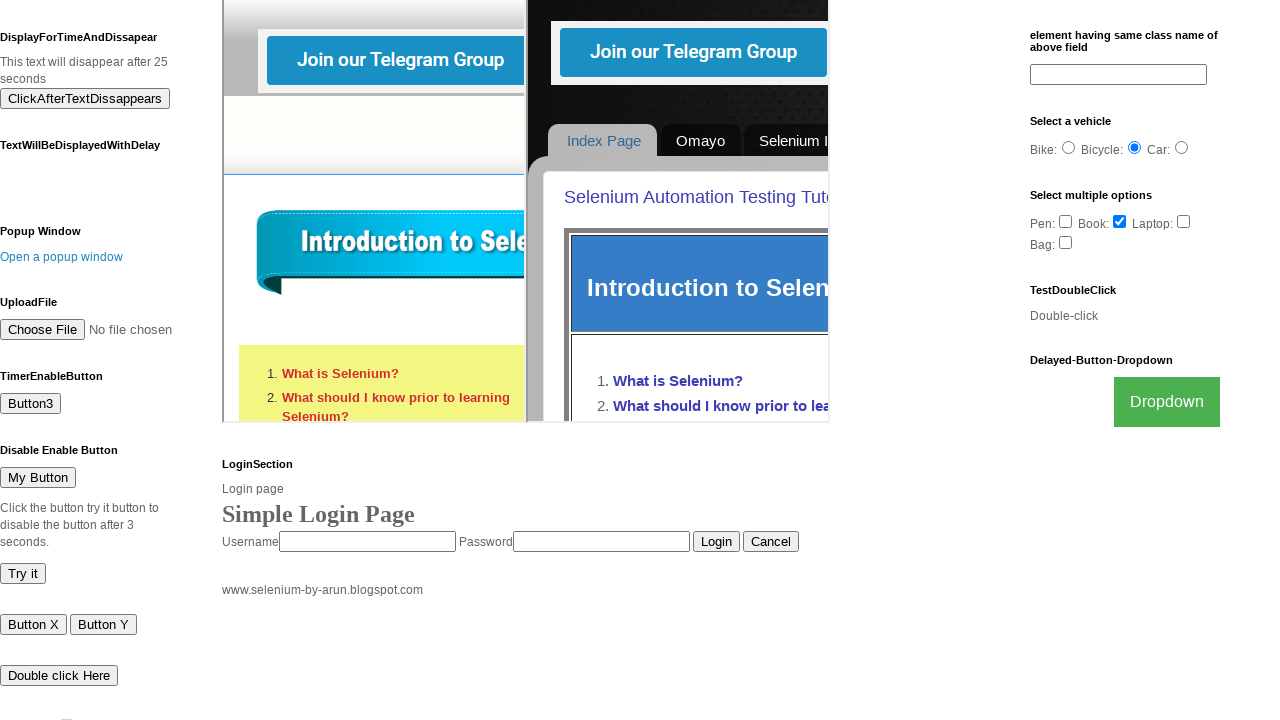

Verified page reached domcontentloaded state and window context is available
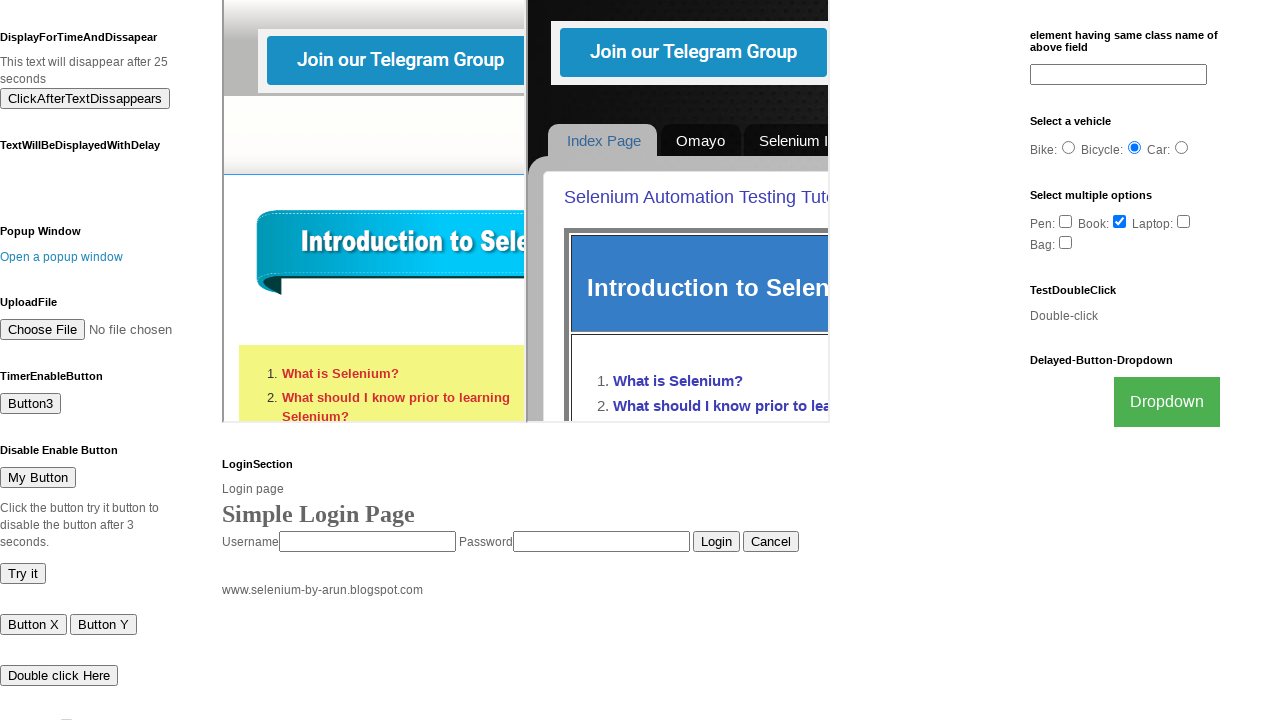

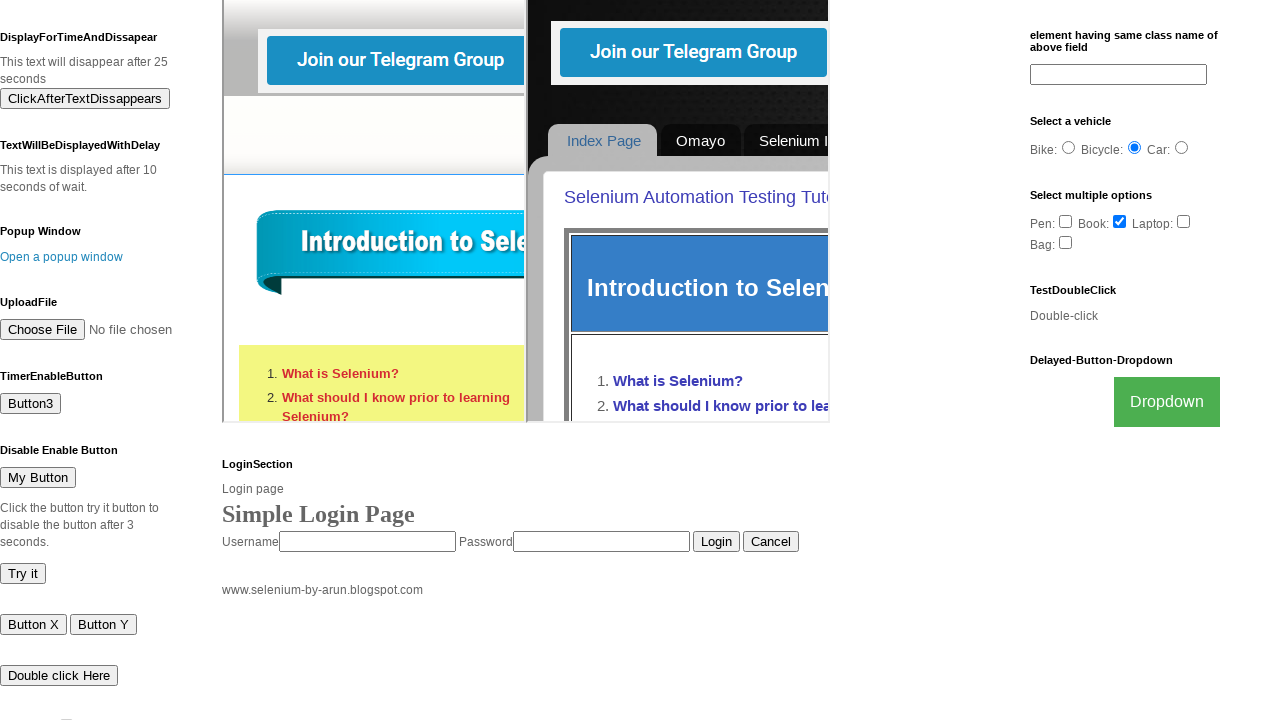